Tests checkbox functionality by clicking on three checkboxes and verifying they become selected on the Formy practice website.

Starting URL: https://formy-project.herokuapp.com/checkbox

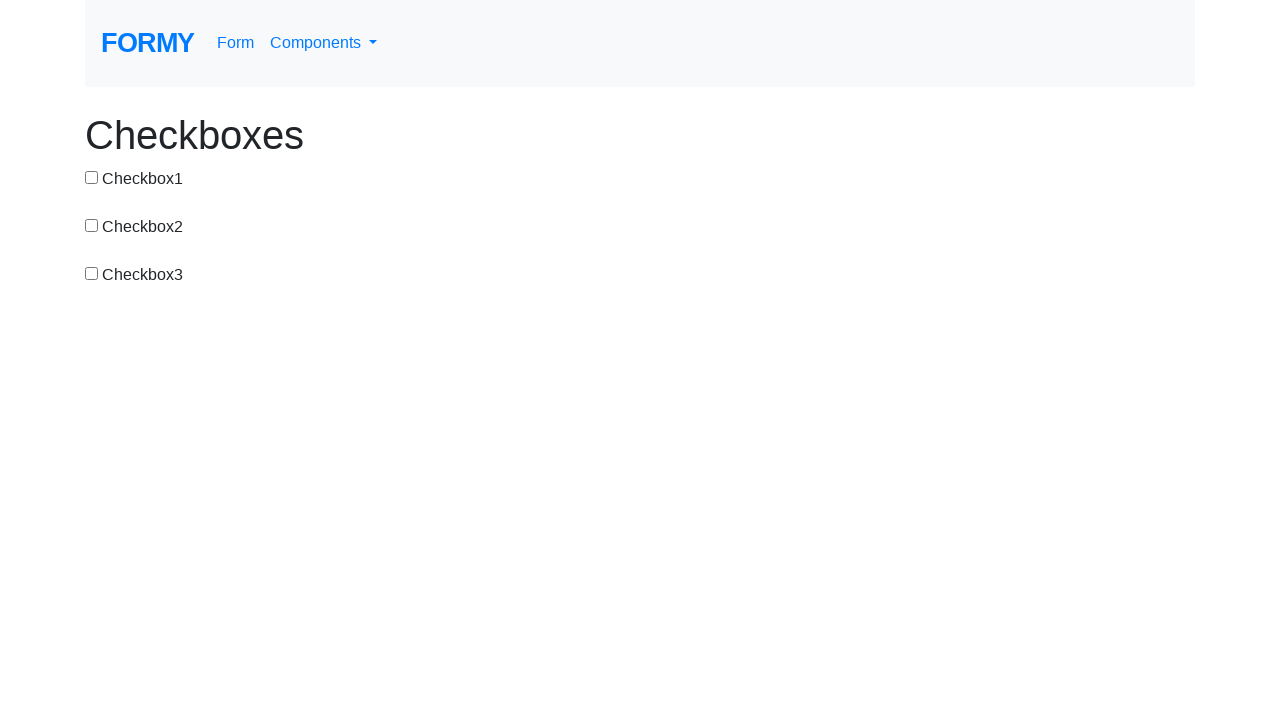

Clicked checkbox 1 at (92, 177) on #checkbox-1
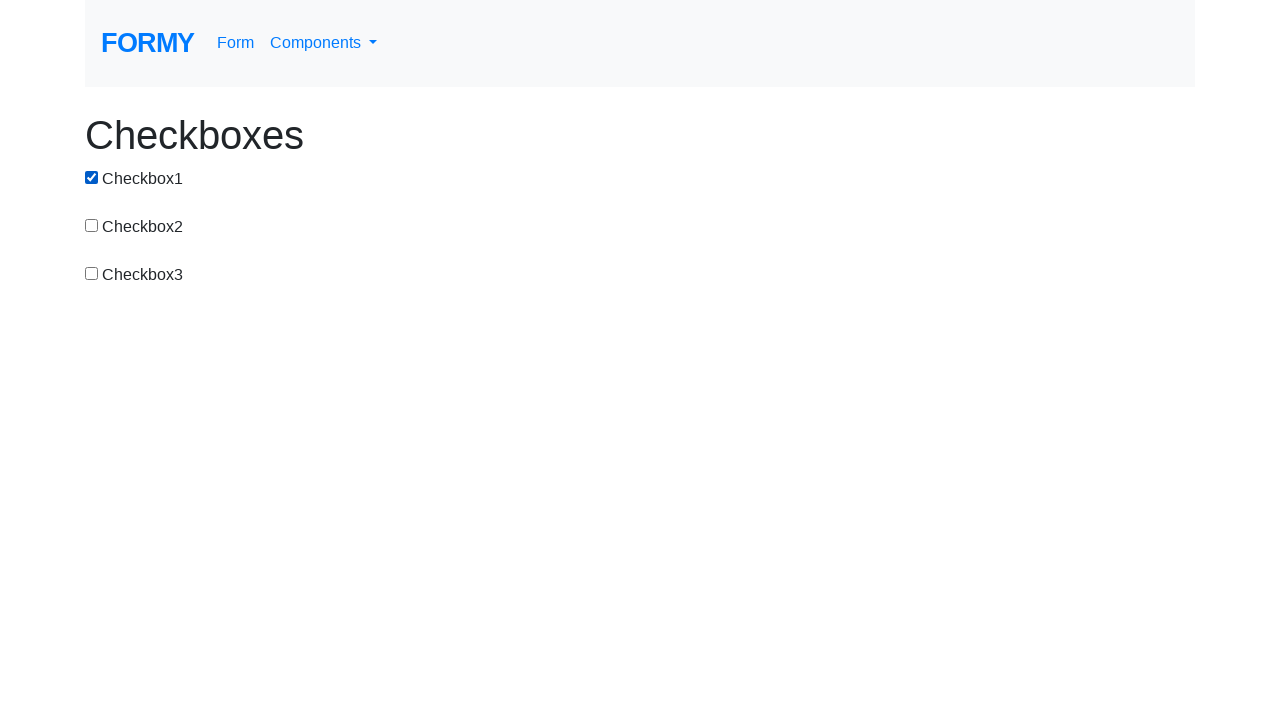

Clicked checkbox 2 at (92, 225) on #checkbox-2
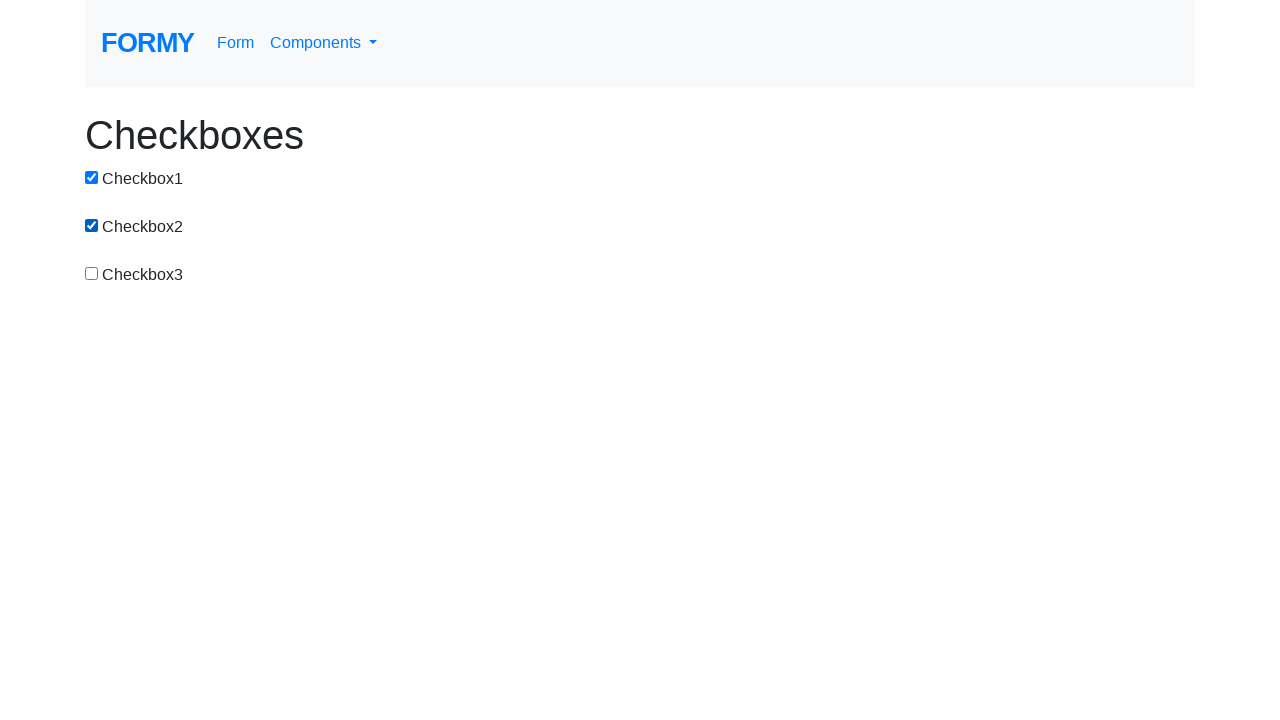

Clicked checkbox 3 at (92, 273) on #checkbox-3
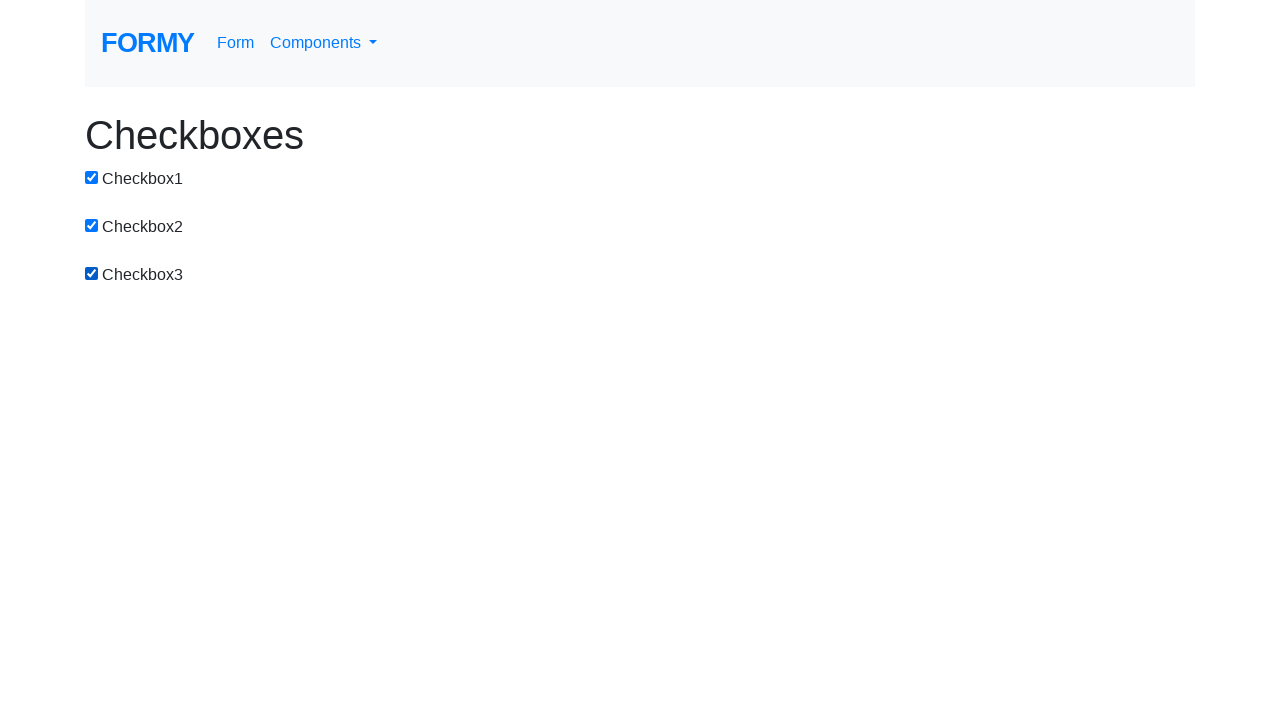

Verified checkbox 1 is selected
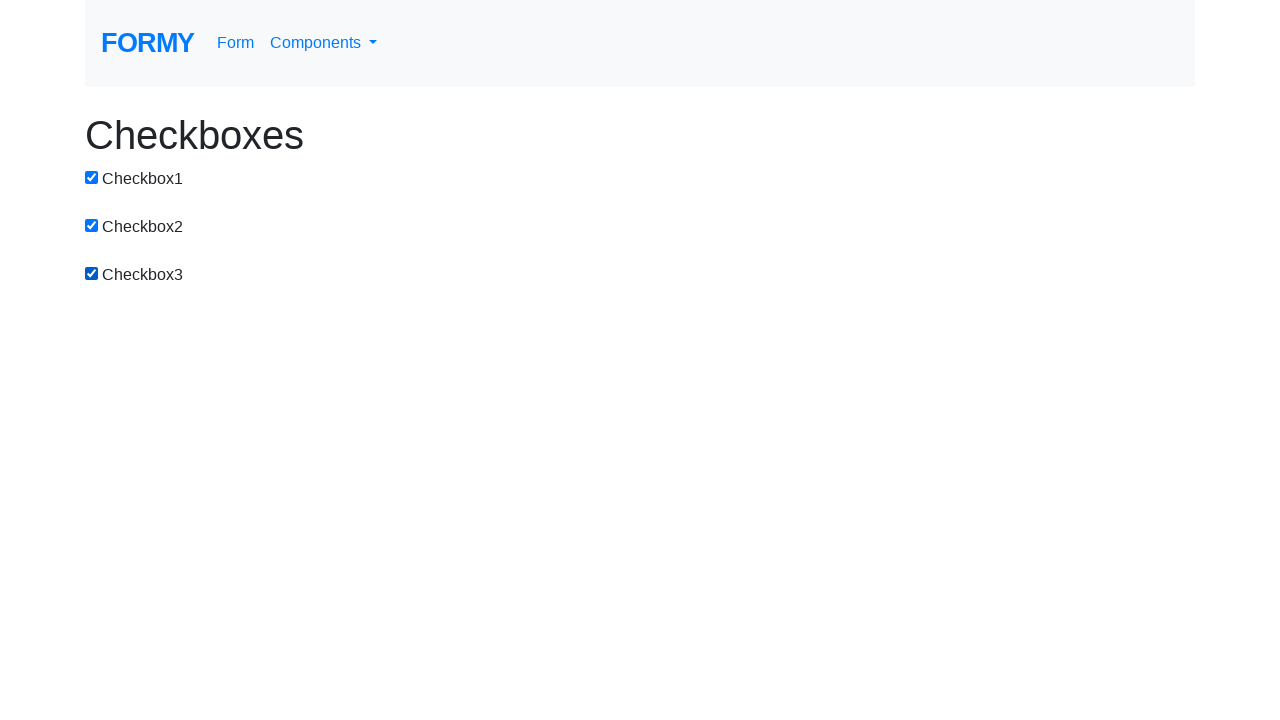

Verified checkbox 2 is selected
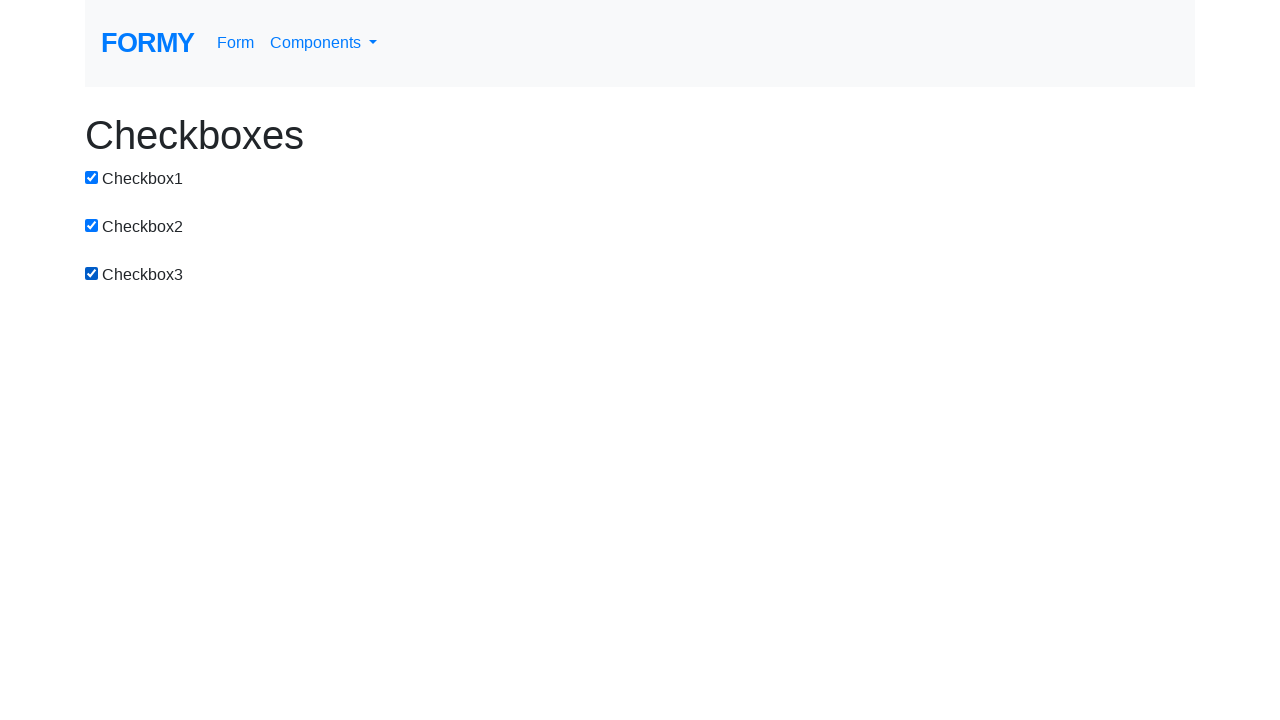

Verified checkbox 3 is selected
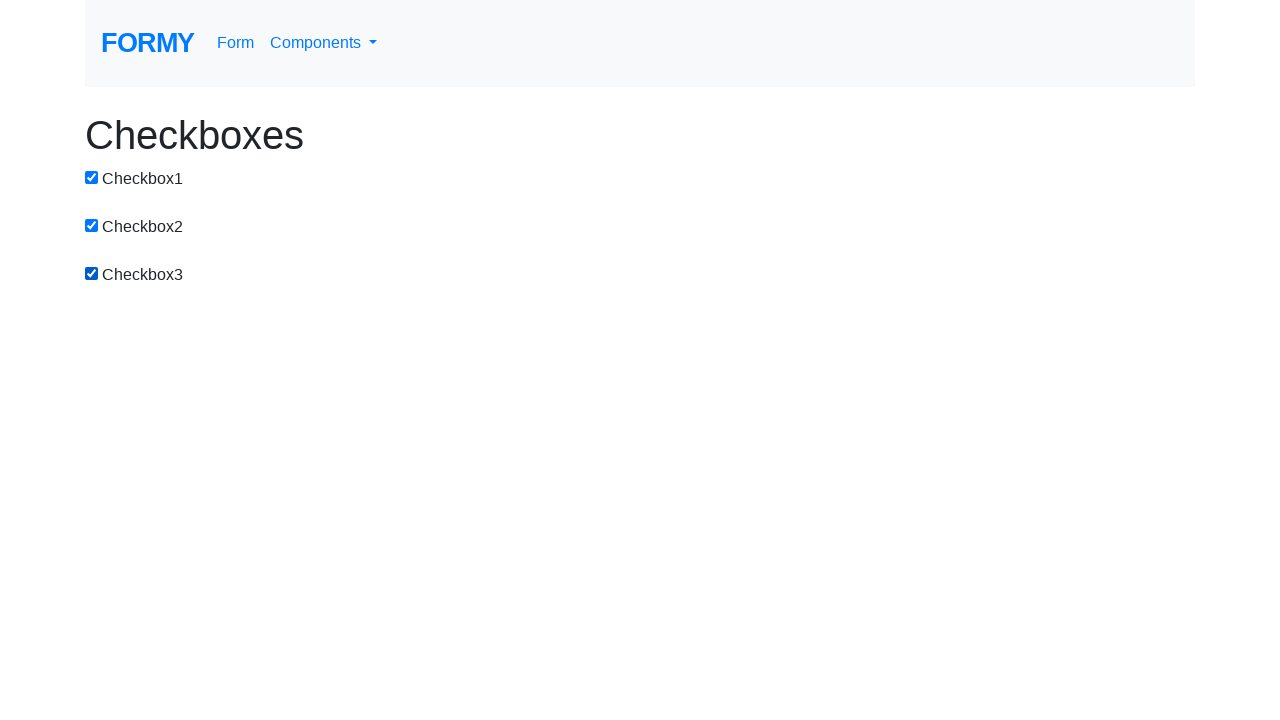

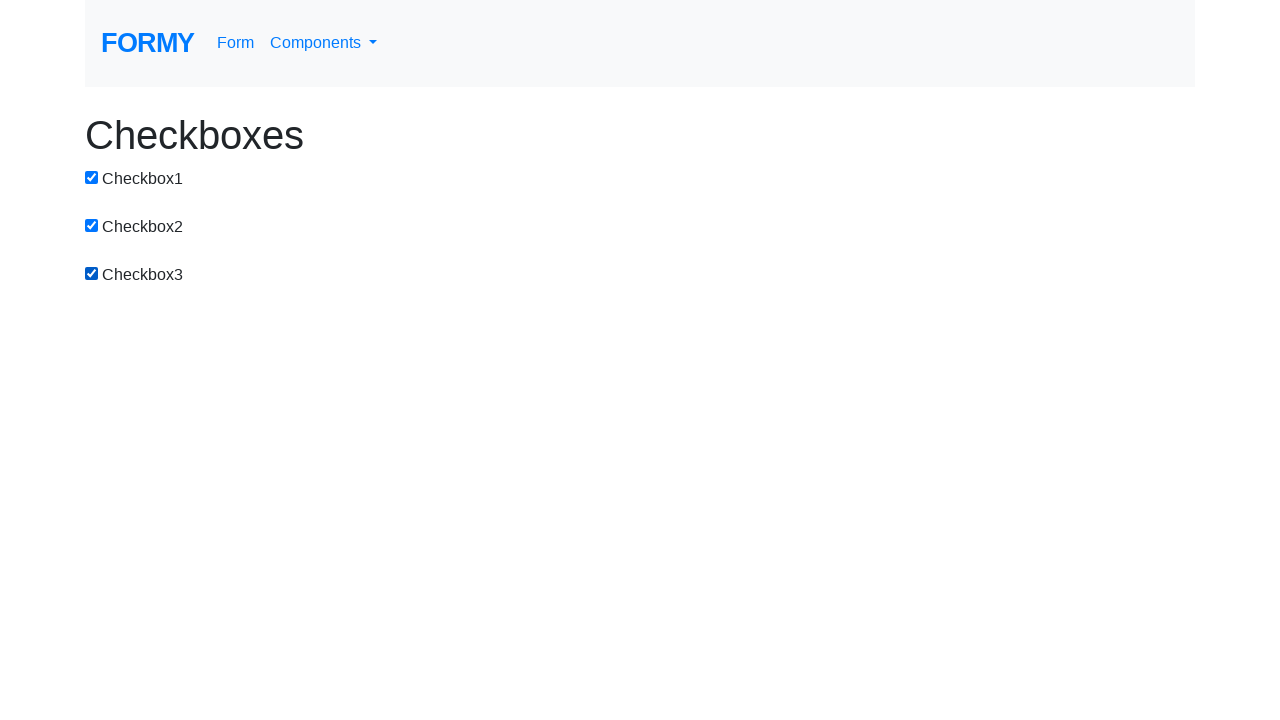